Tests dynamic loading where an element is hidden and then revealed after clicking the start button. Clicks start, waits for the hidden element to become visible, and verifies it appears.

Starting URL: http://the-internet.herokuapp.com/dynamic_loading/1

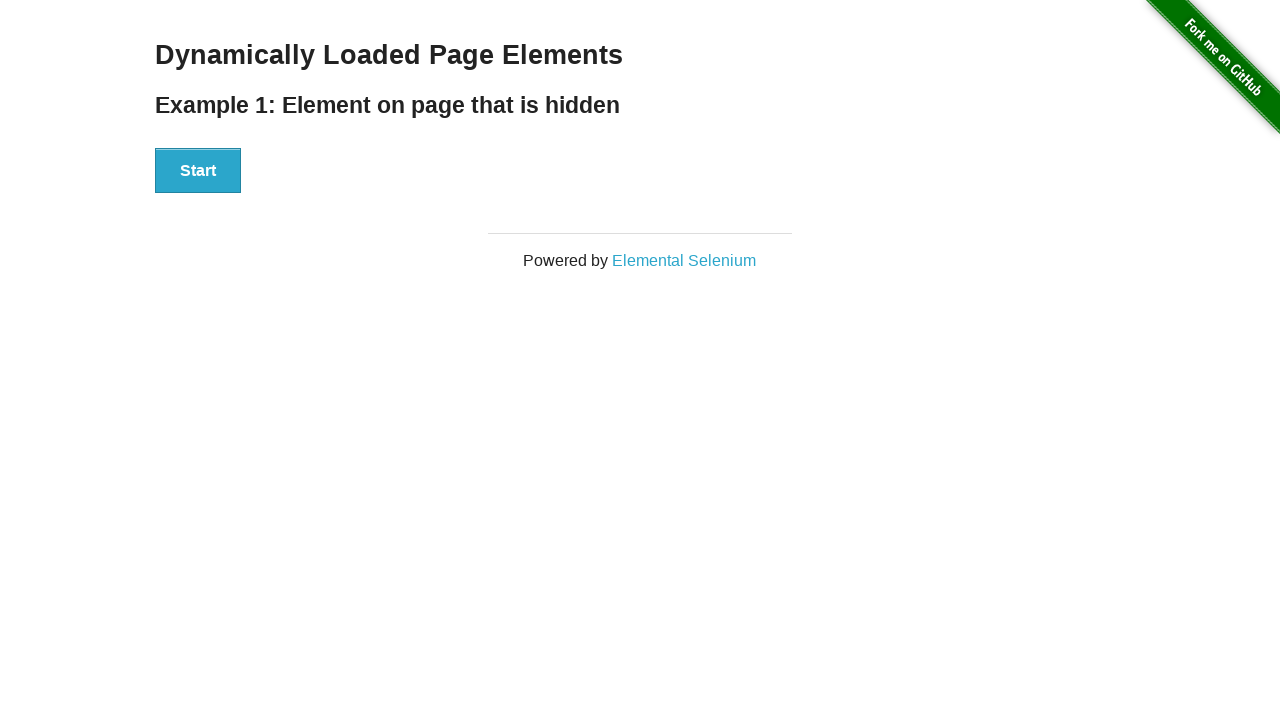

Clicked the Start button to trigger dynamic loading at (198, 171) on #start button
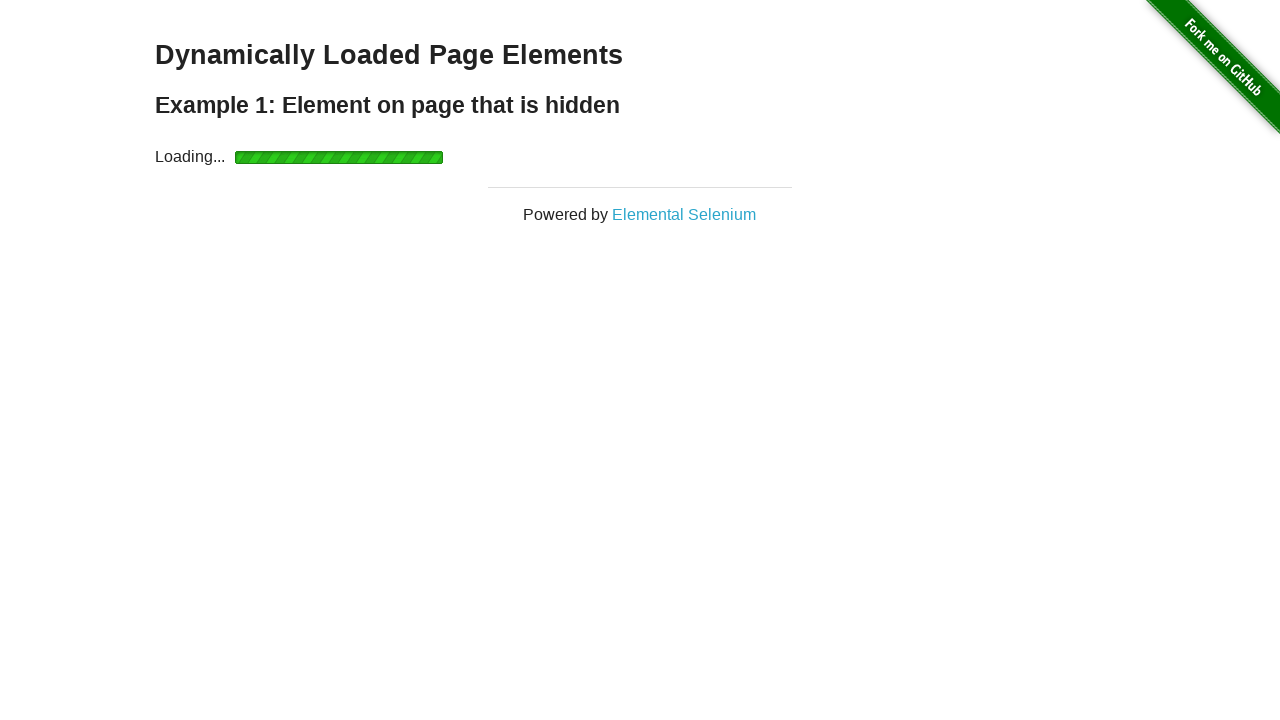

Waited for the finish element to become visible (max 6 seconds)
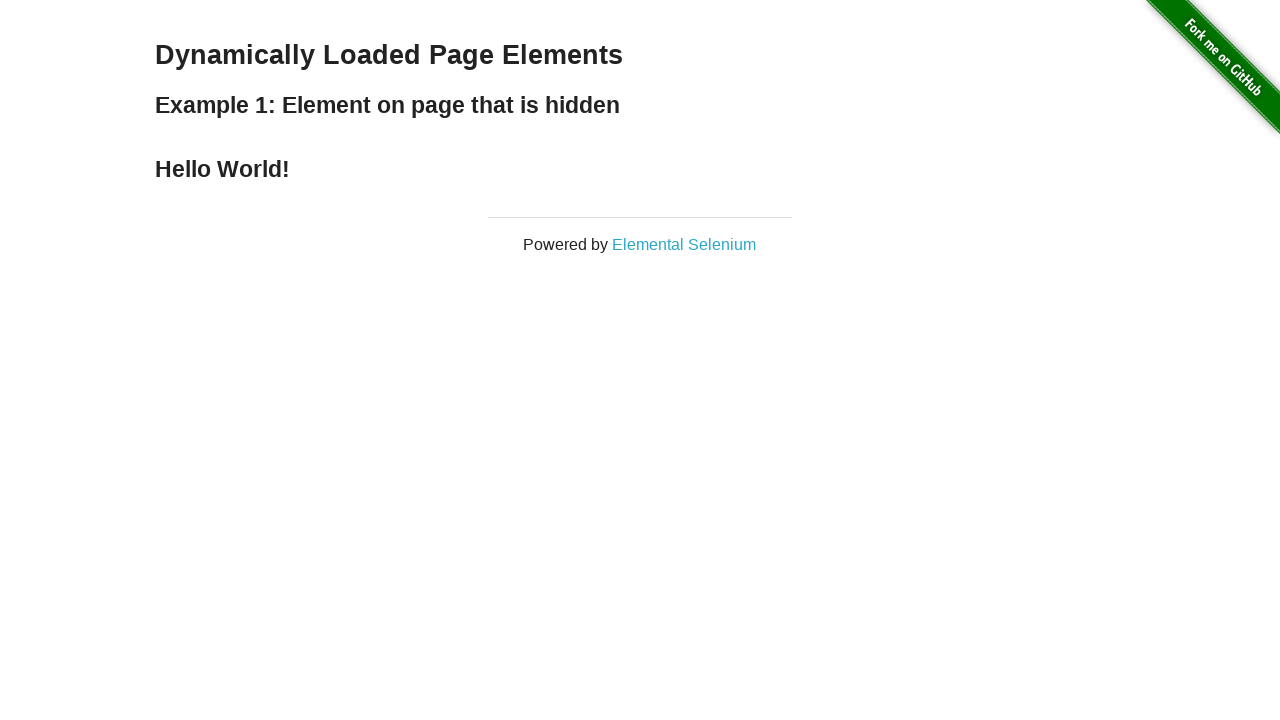

Verified that the finish element is visible
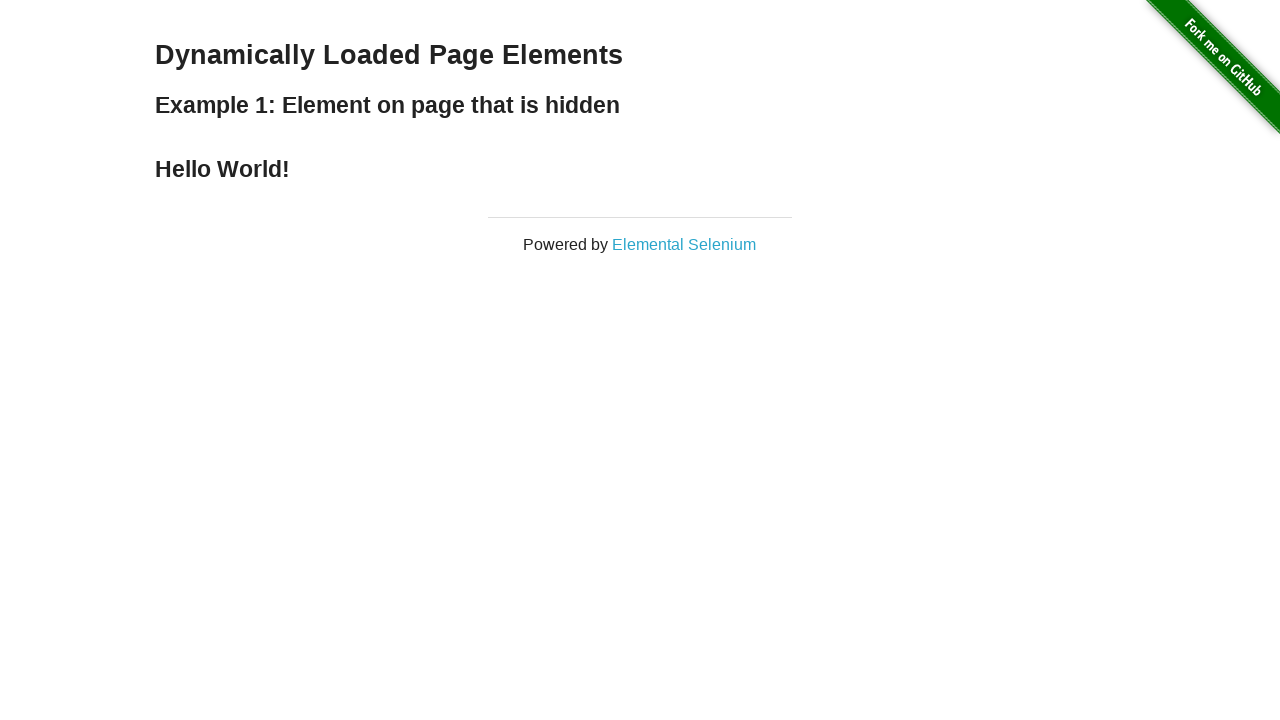

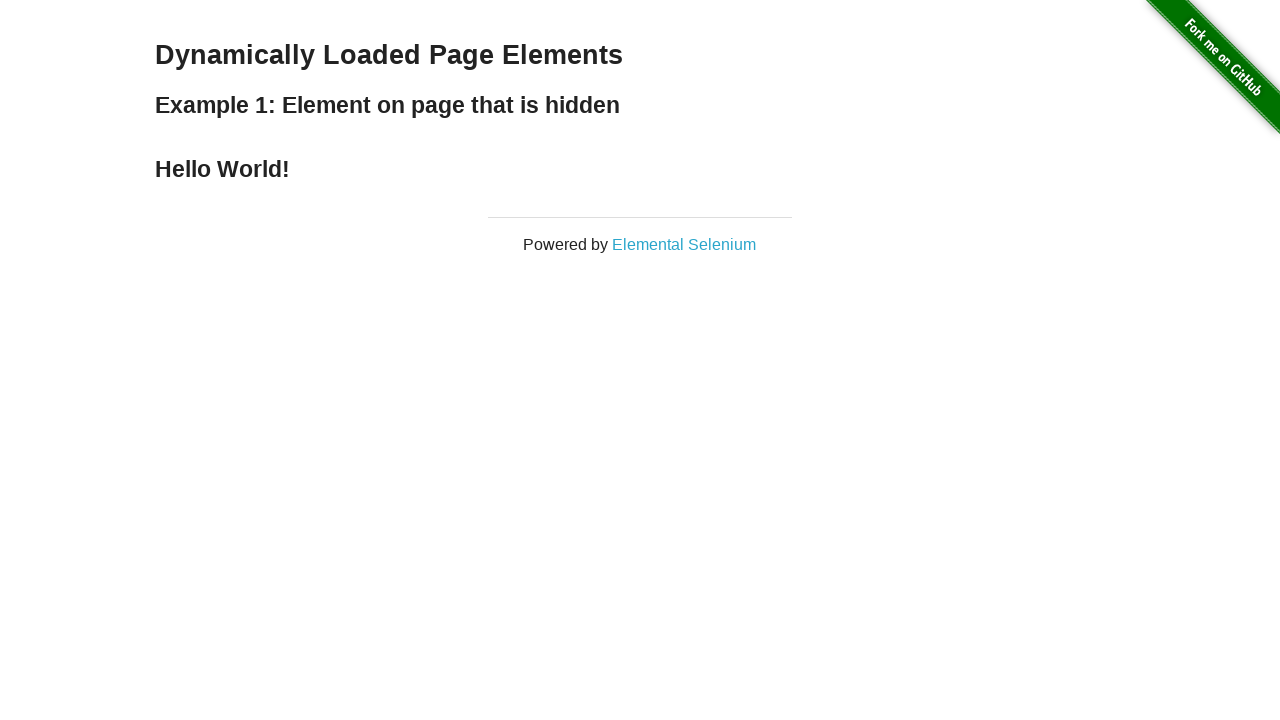